Tests jQuery UI menu navigation to go back to the jQuery UI page by clicking through menu options

Starting URL: http://the-internet.herokuapp.com/jqueryui/menu

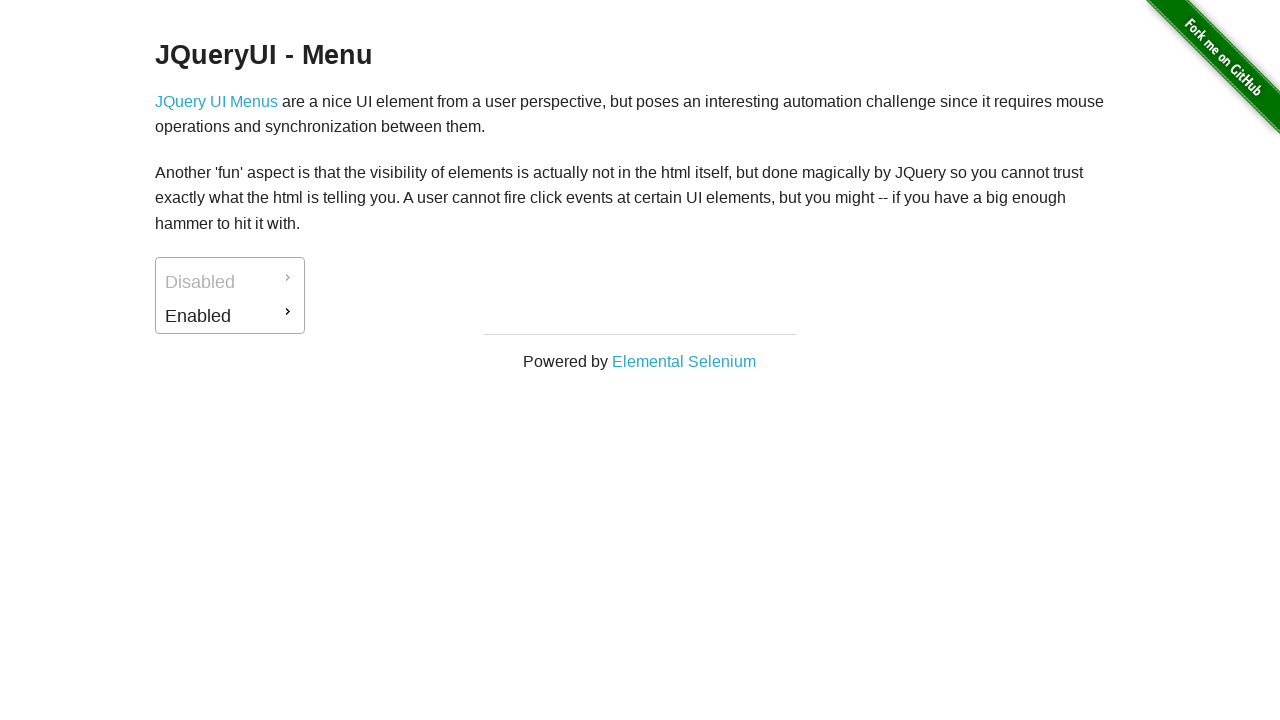

Clicked on Enabled menu item at (230, 316) on xpath=//a[contains(text(),'Enabled')]
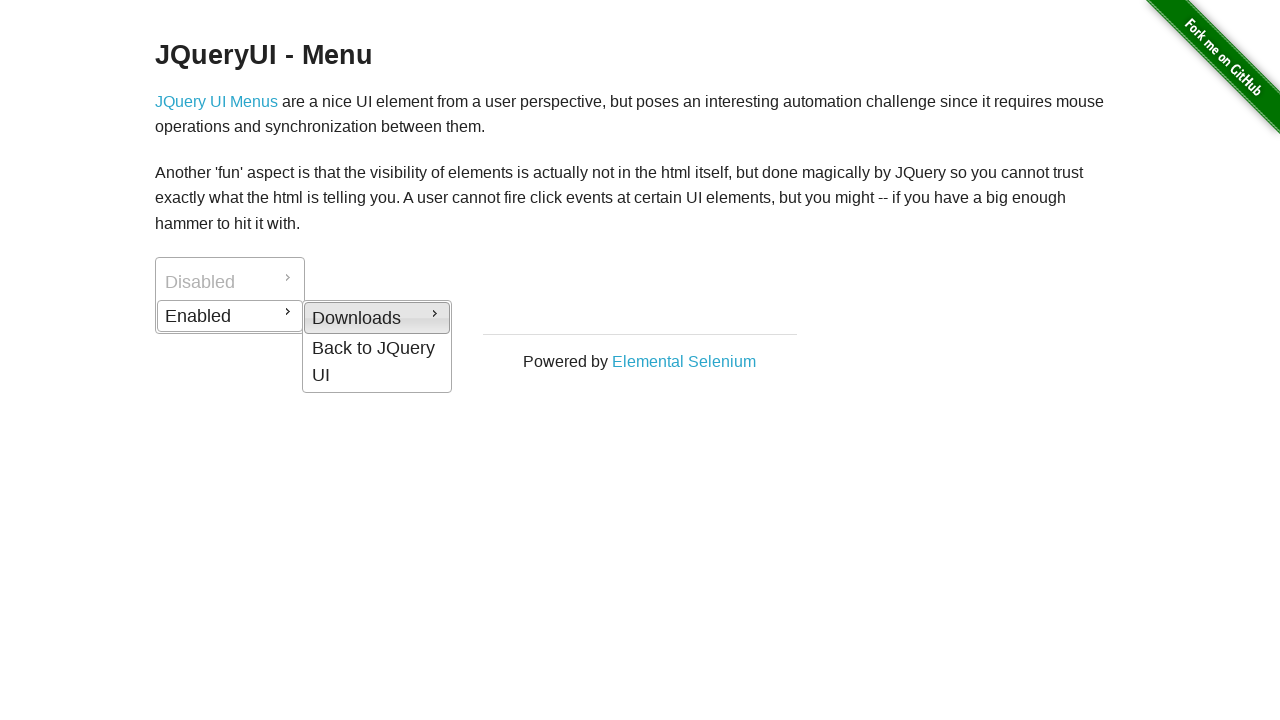

Clicked on Back to JQuery UI menu option at (377, 362) on xpath=//a[contains(text(),'Back to JQuery UI')]
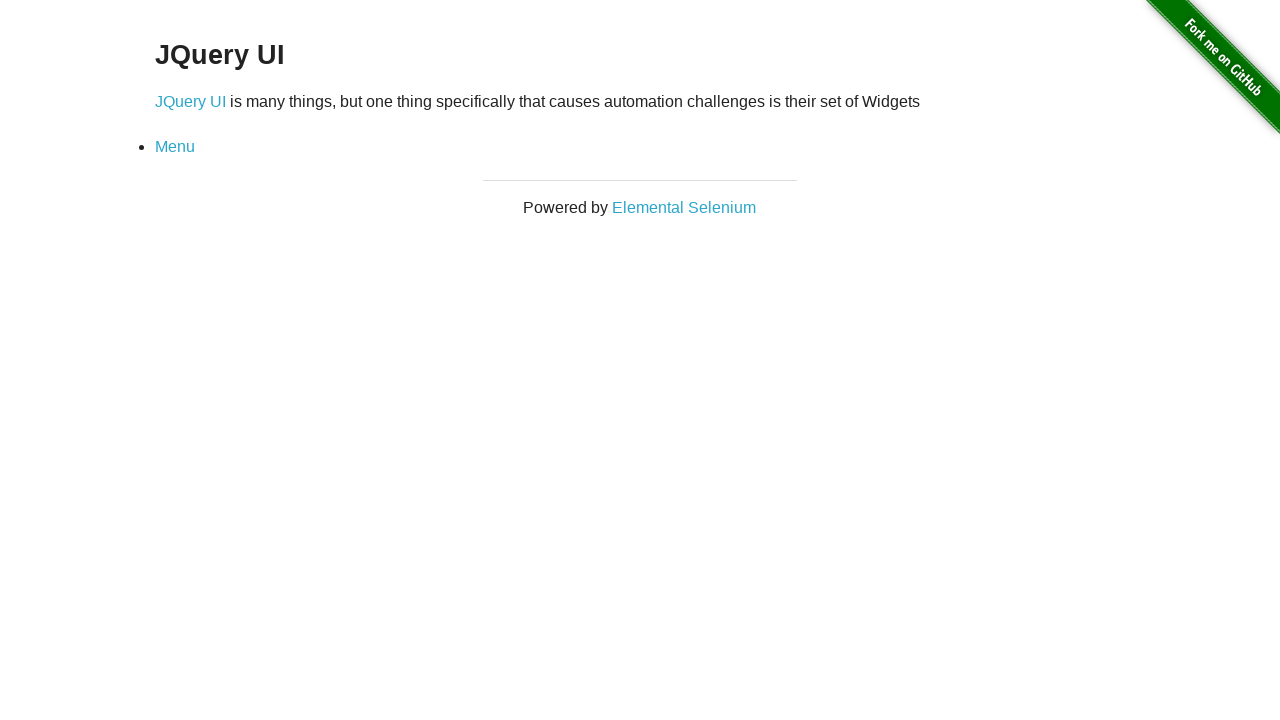

Verified navigation back to jQuery UI page - example header loaded
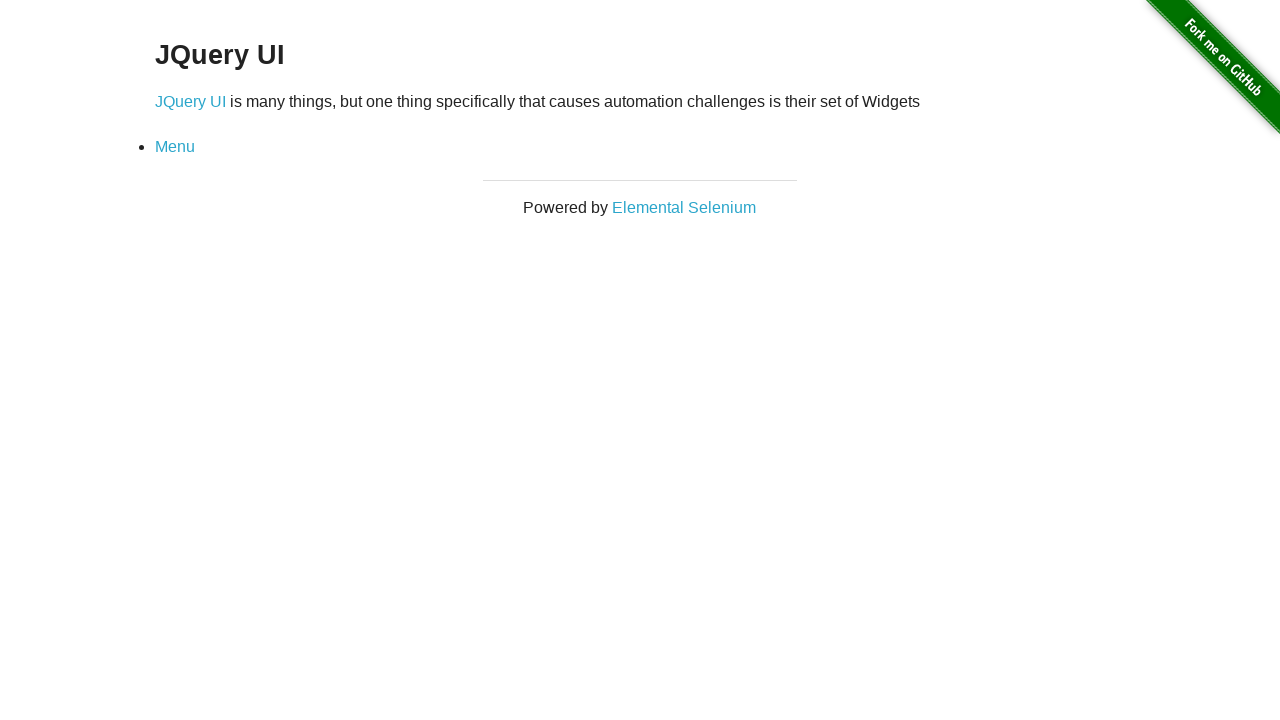

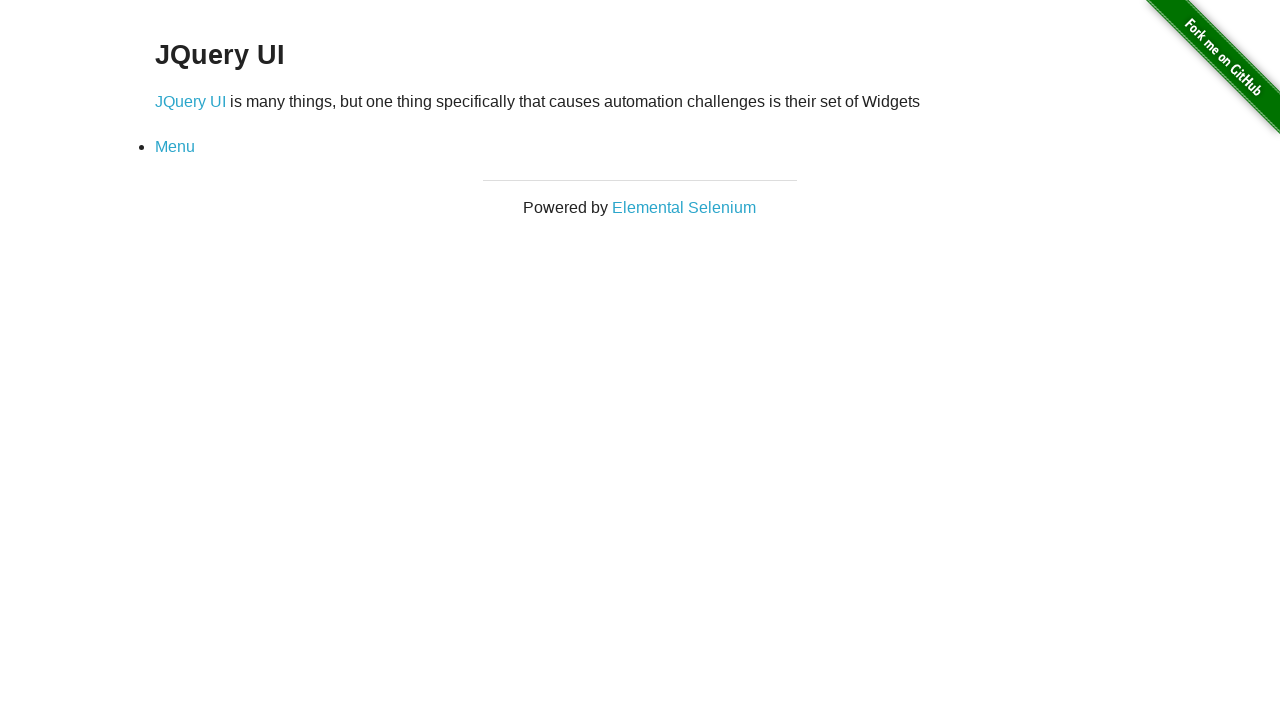